Navigates to the Playwright documentation site, verifies the page title contains "Playwright", then clicks on "Get started" and "Generating tests" links to navigate through the documentation.

Starting URL: https://playwright.dev

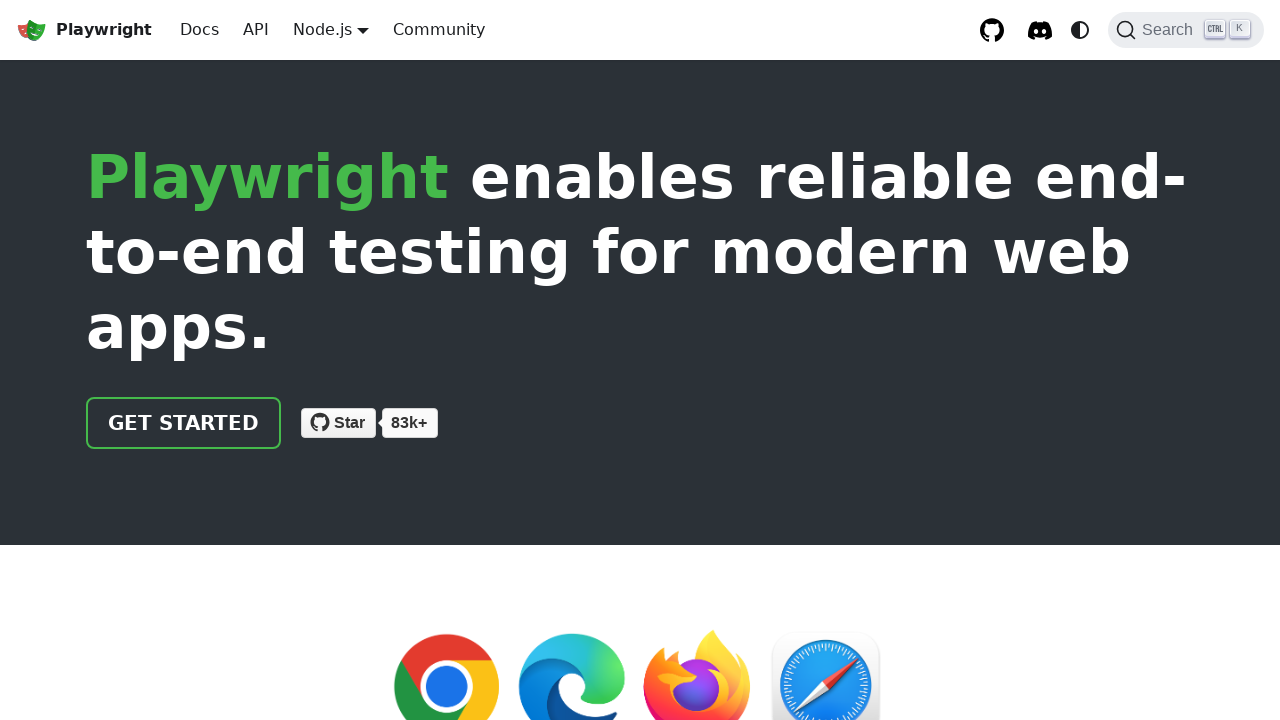

Verified page title contains 'Playwright'
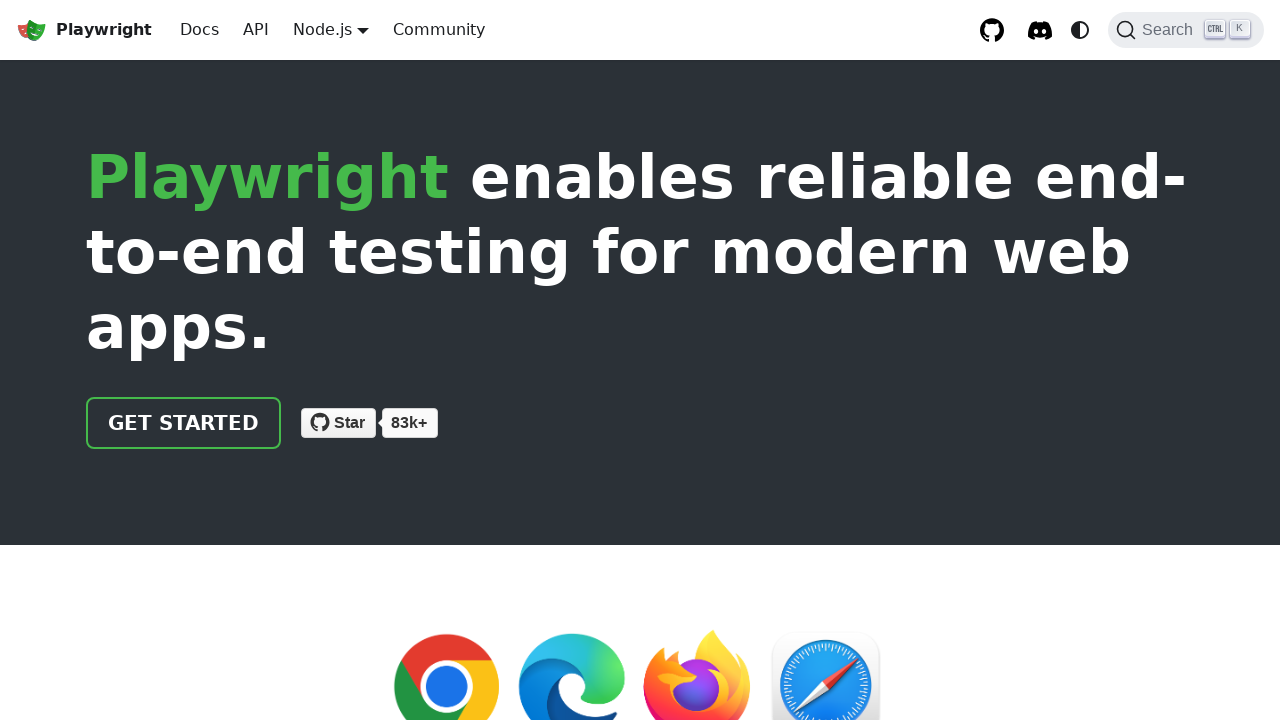

Clicked on 'Get started' link at (184, 423) on xpath=//a[normalize-space()='Get started']
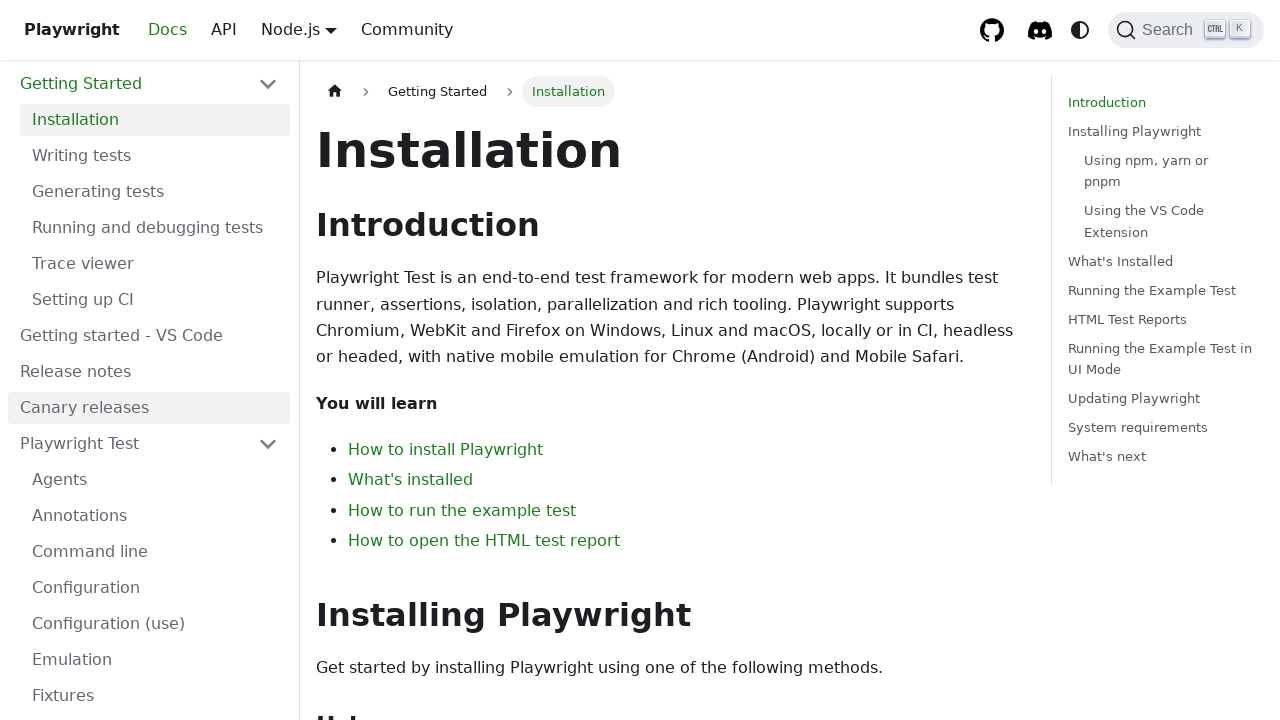

Clicked on 'Generating tests' link at (155, 192) on xpath=//a[normalize-space()='Generating tests']
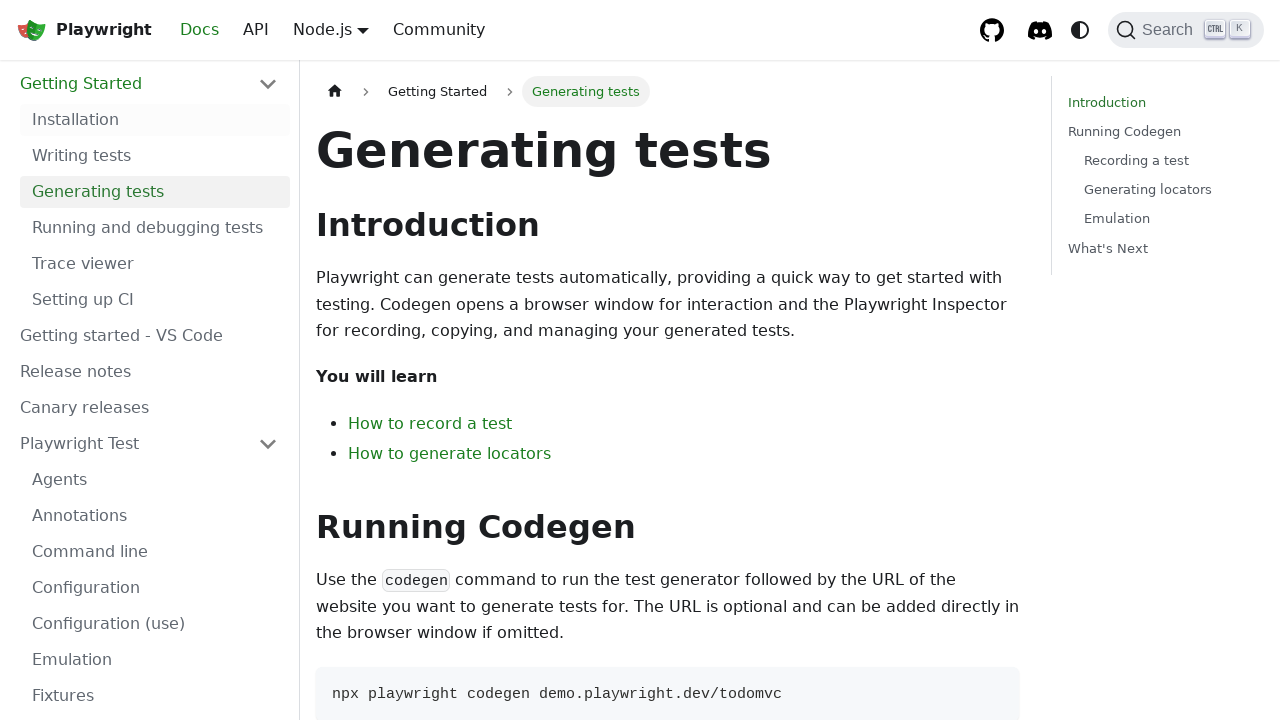

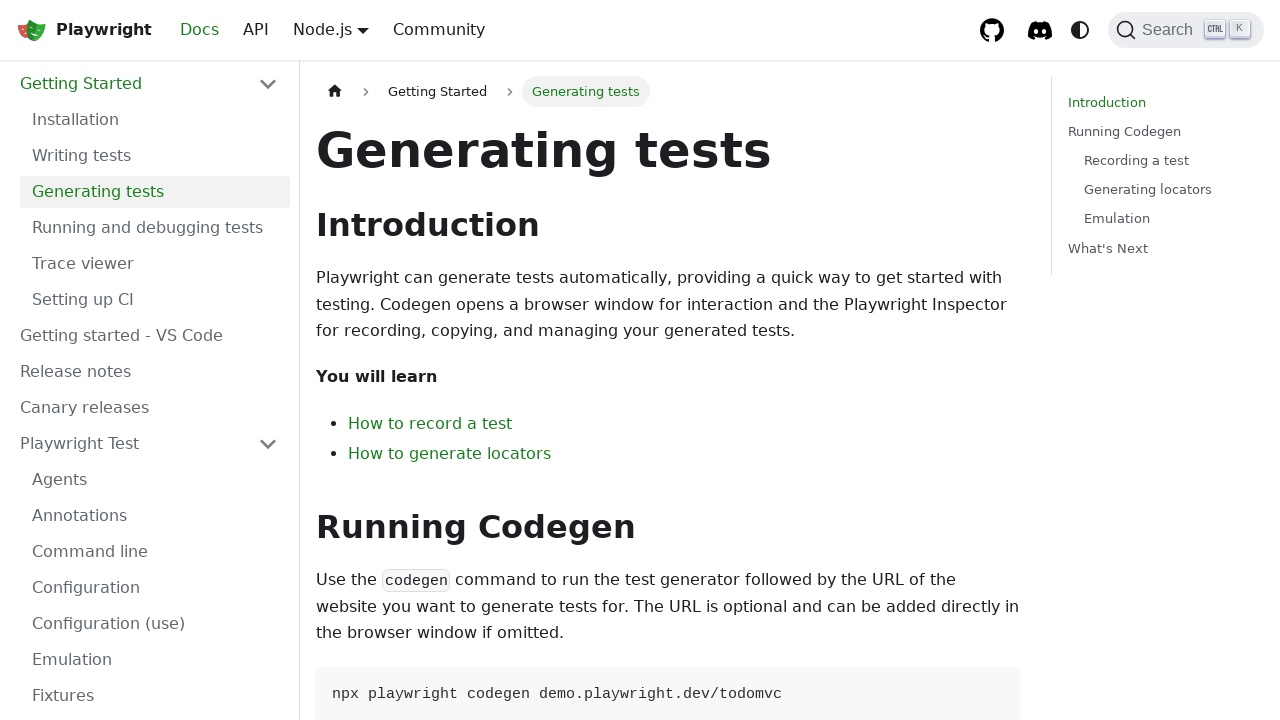